Tests basic web page loading by clicking on a "Normal load website" link and verifying the page title displays correctly.

Starting URL: https://curso.testautomation.es

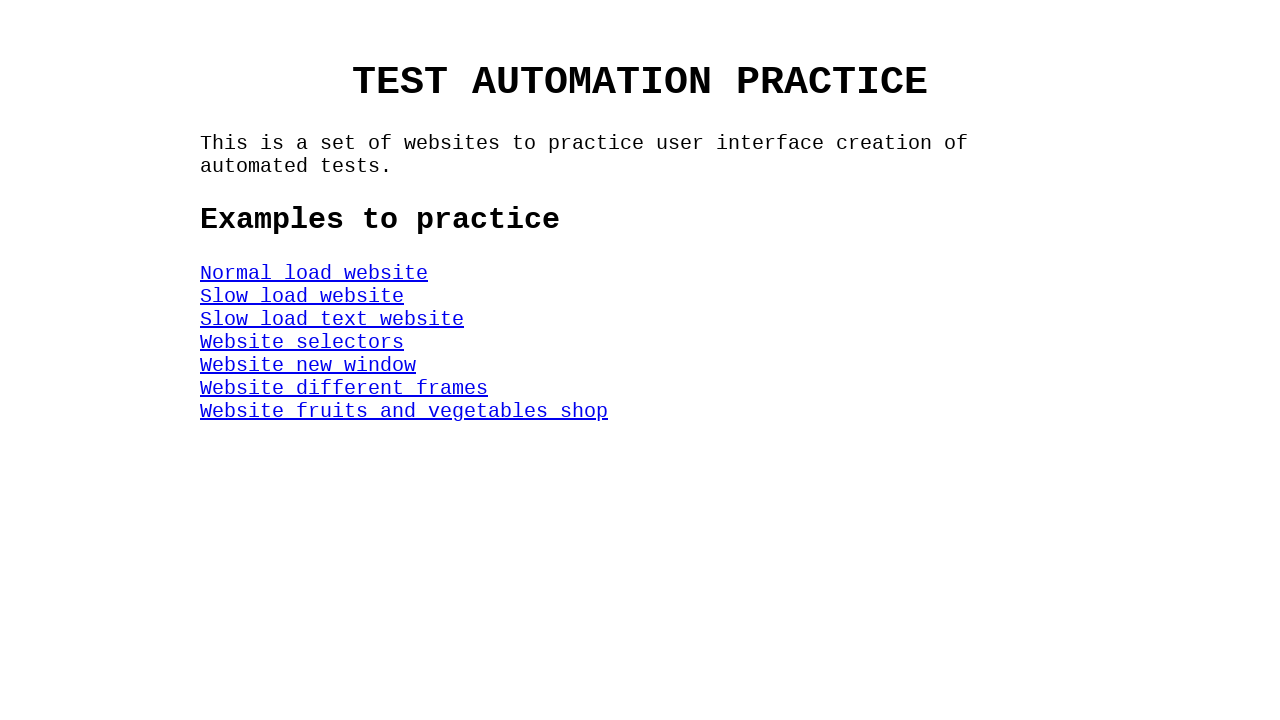

Clicked on 'Normal load website' link at (314, 273) on #NormalWeb
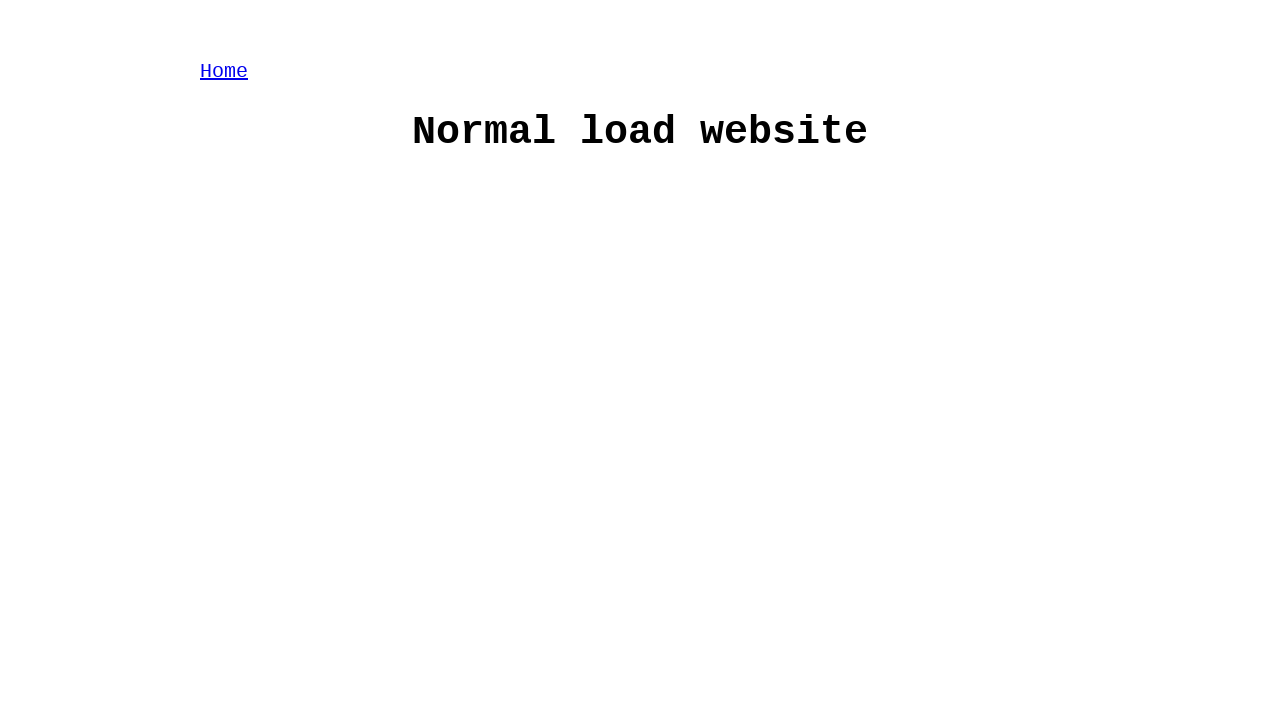

Page title element loaded
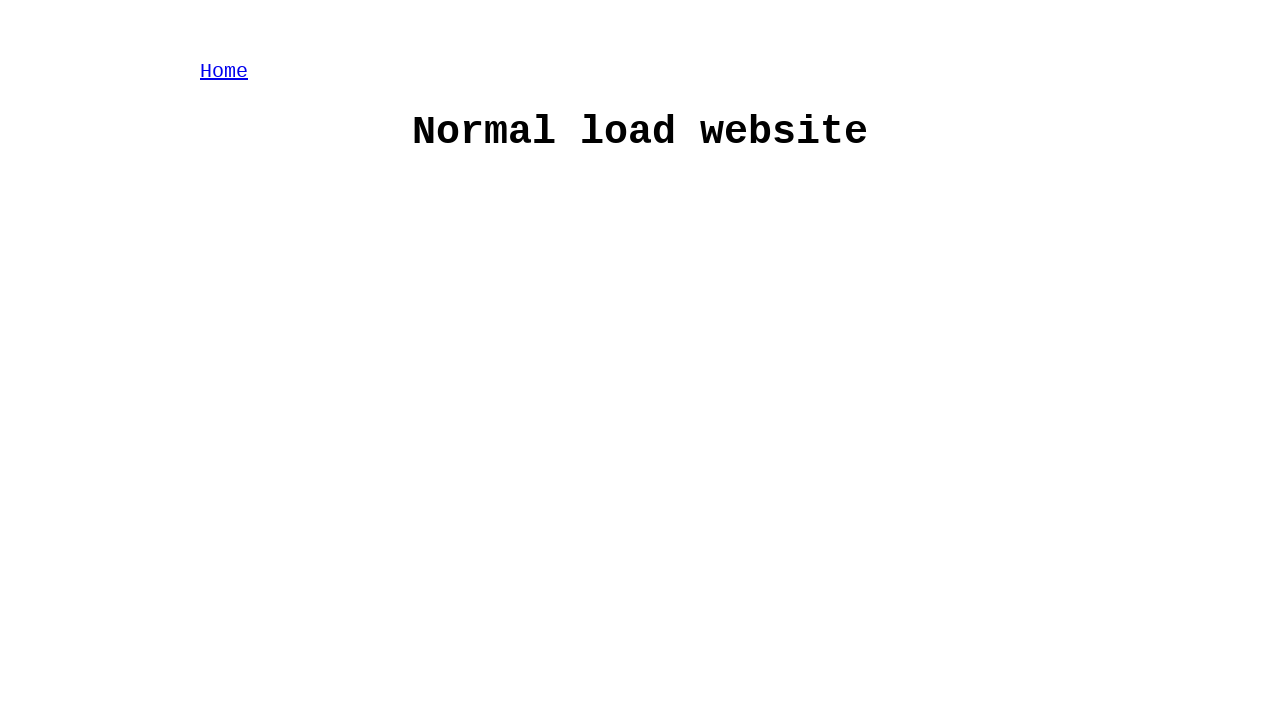

Verified page title displays 'Normal load website' correctly
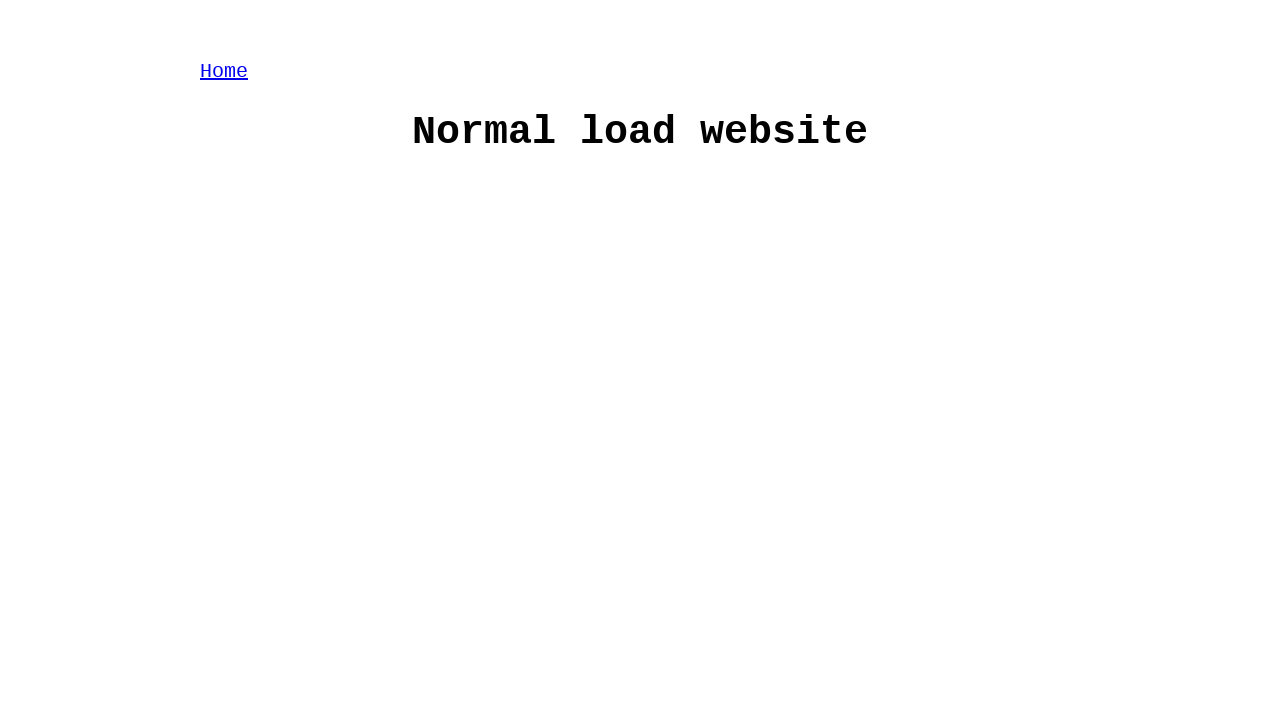

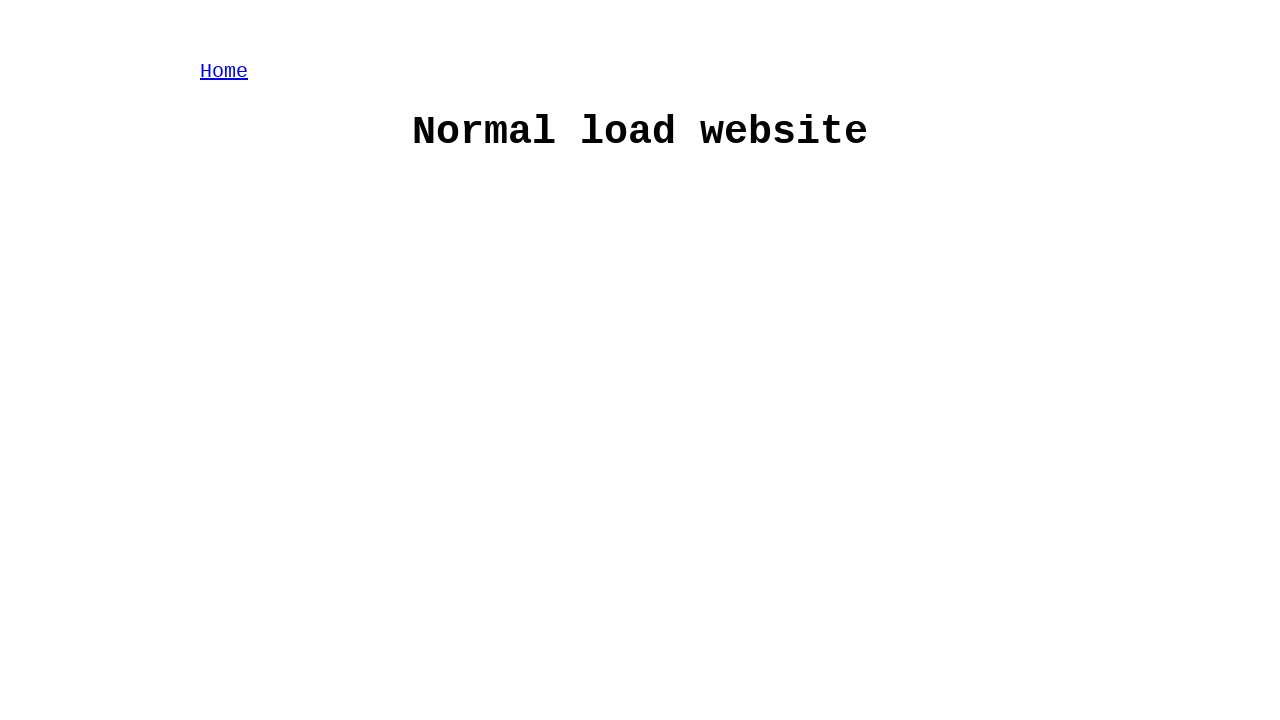